Tests JavaScript alert handling by clicking a button that triggers an alert and then accepting the alert dialog

Starting URL: https://the-internet.herokuapp.com/javascript_alerts

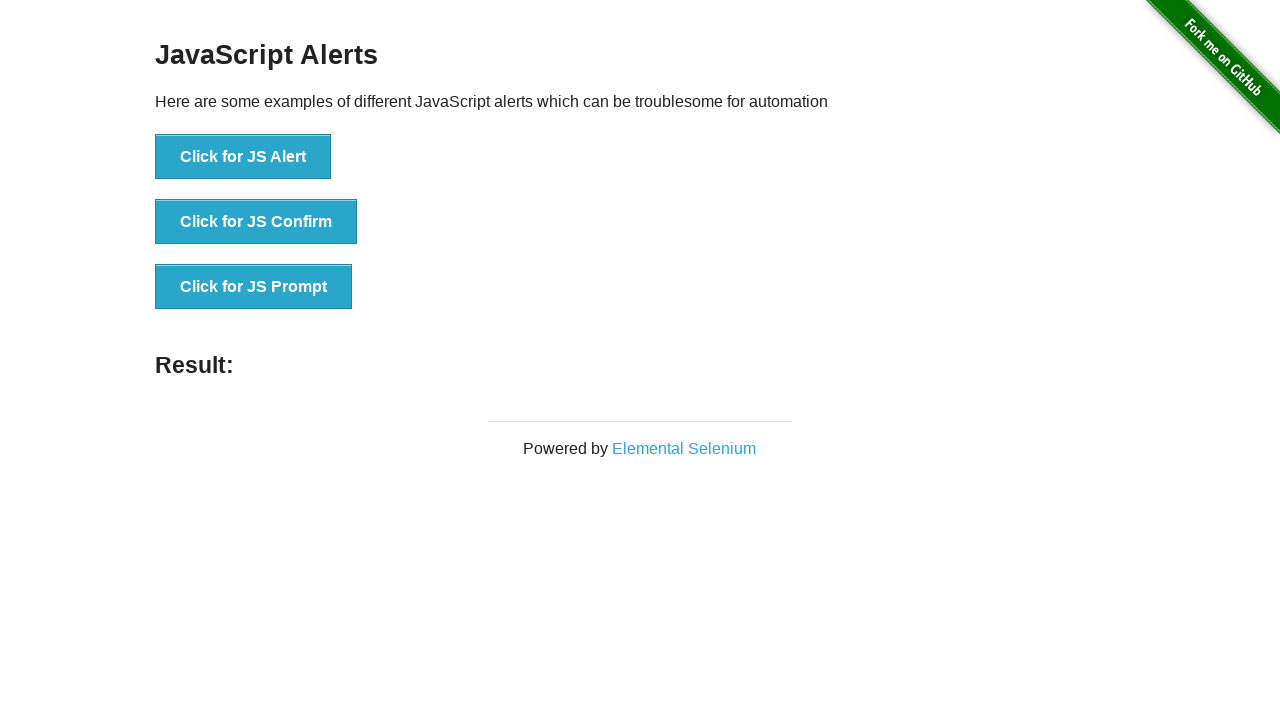

Set up dialog handler to automatically accept alerts
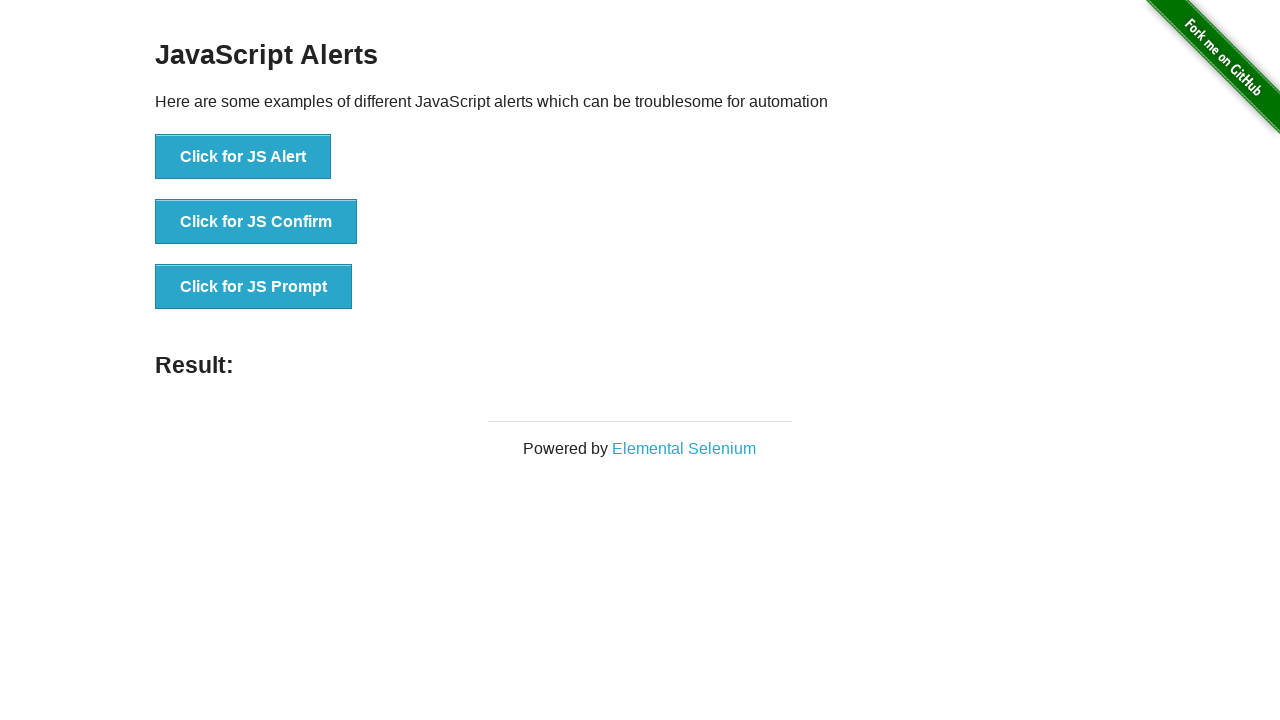

Clicked button to trigger JavaScript alert at (243, 157) on xpath=//button[normalize-space()='Click for JS Alert']
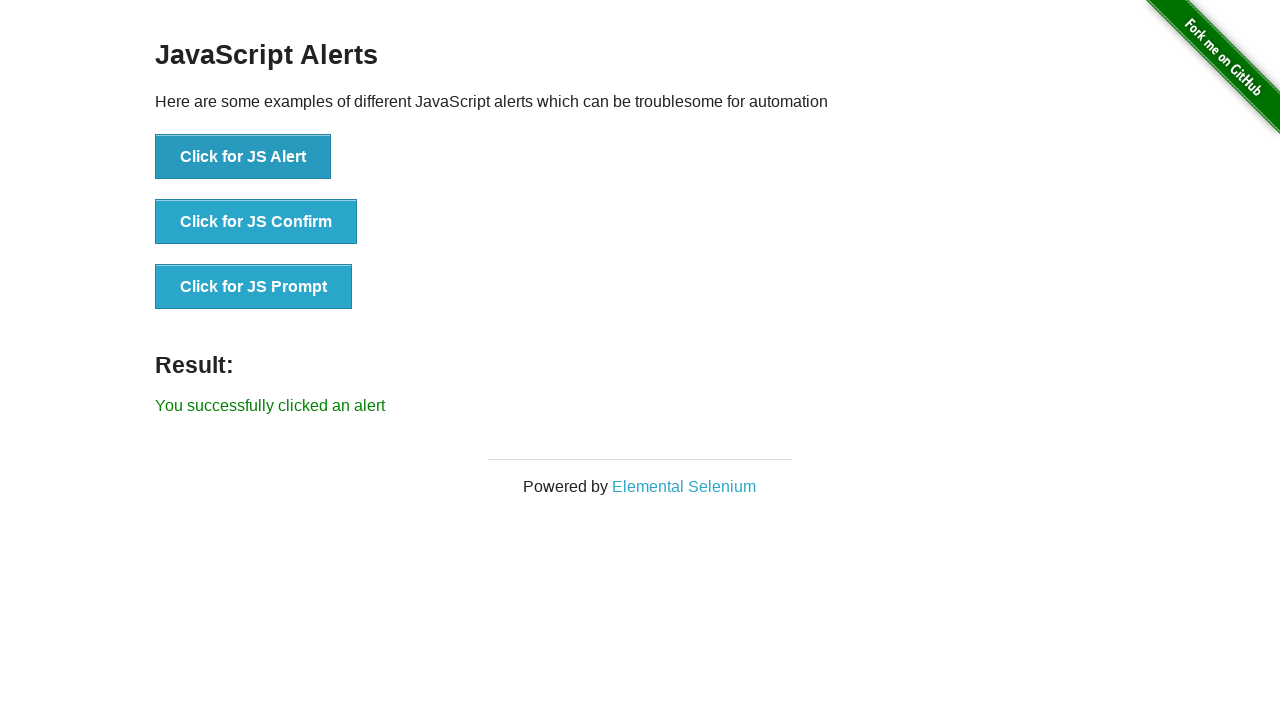

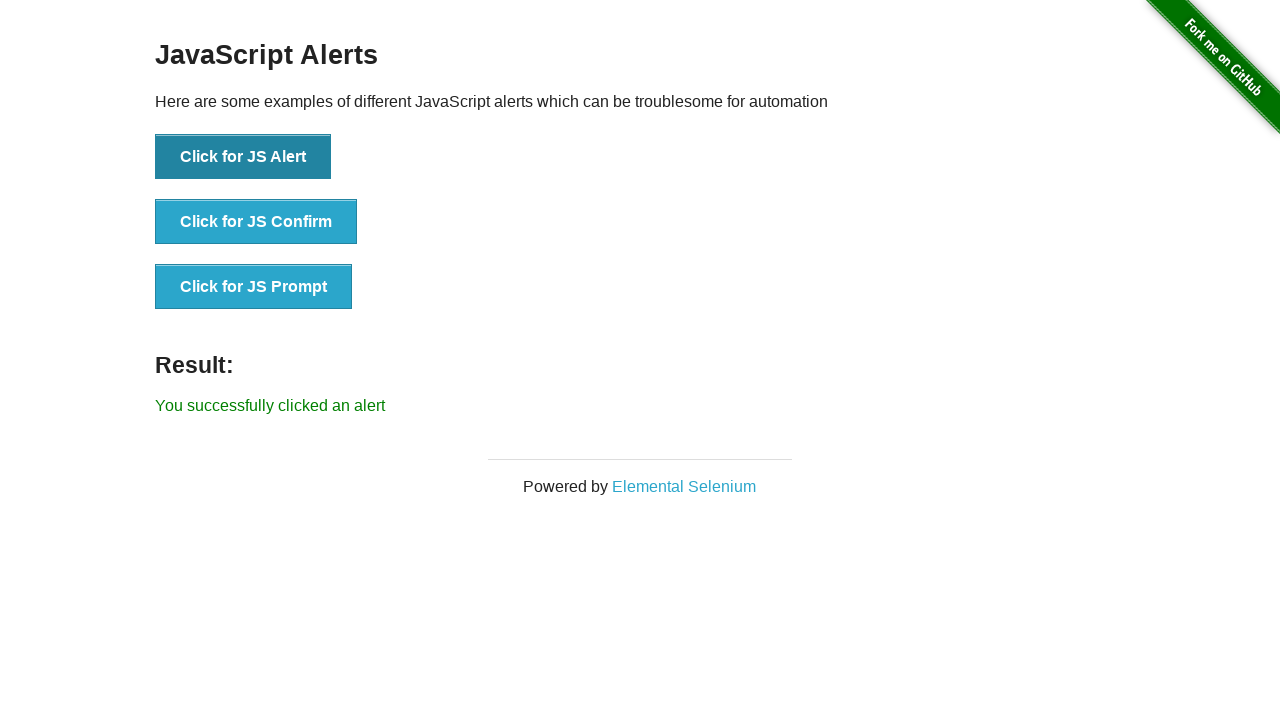